Tests page scrolling functionality by scrolling to the bottom of the page and then scrolling back to the top using JavaScript execution.

Starting URL: https://testautomationpractice.blogspot.com/

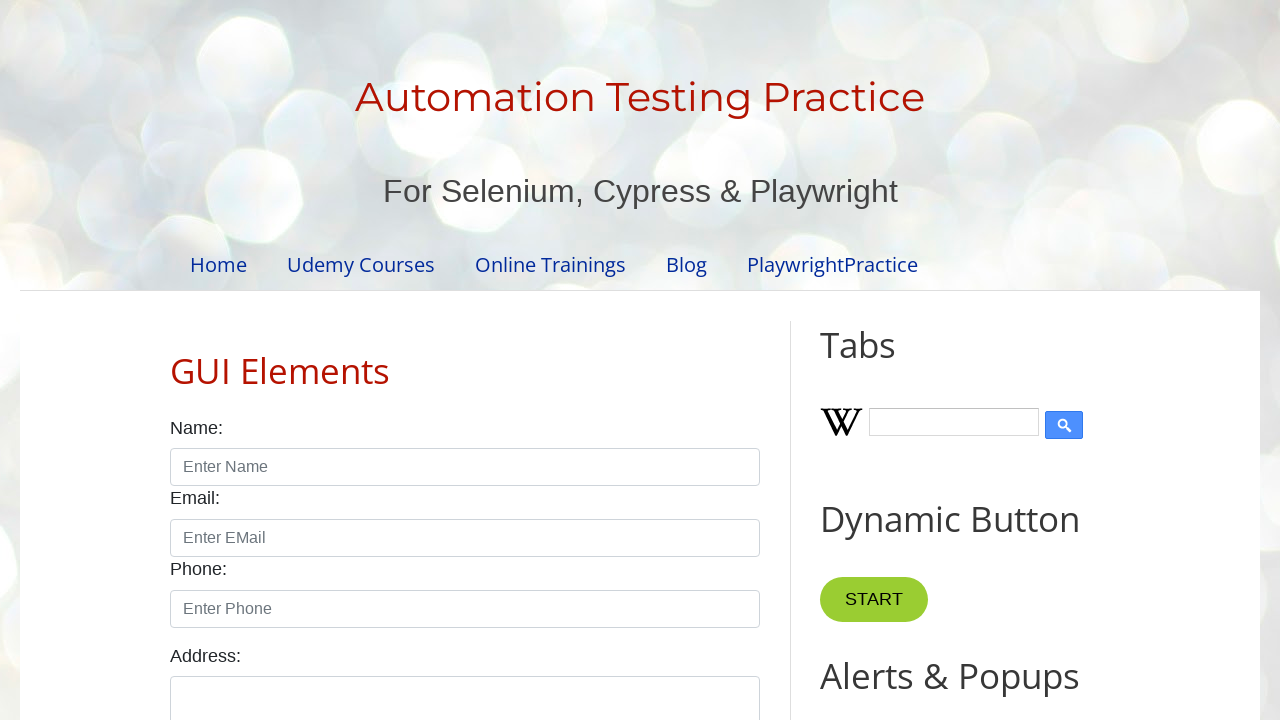

Set viewport size to 1920x1080
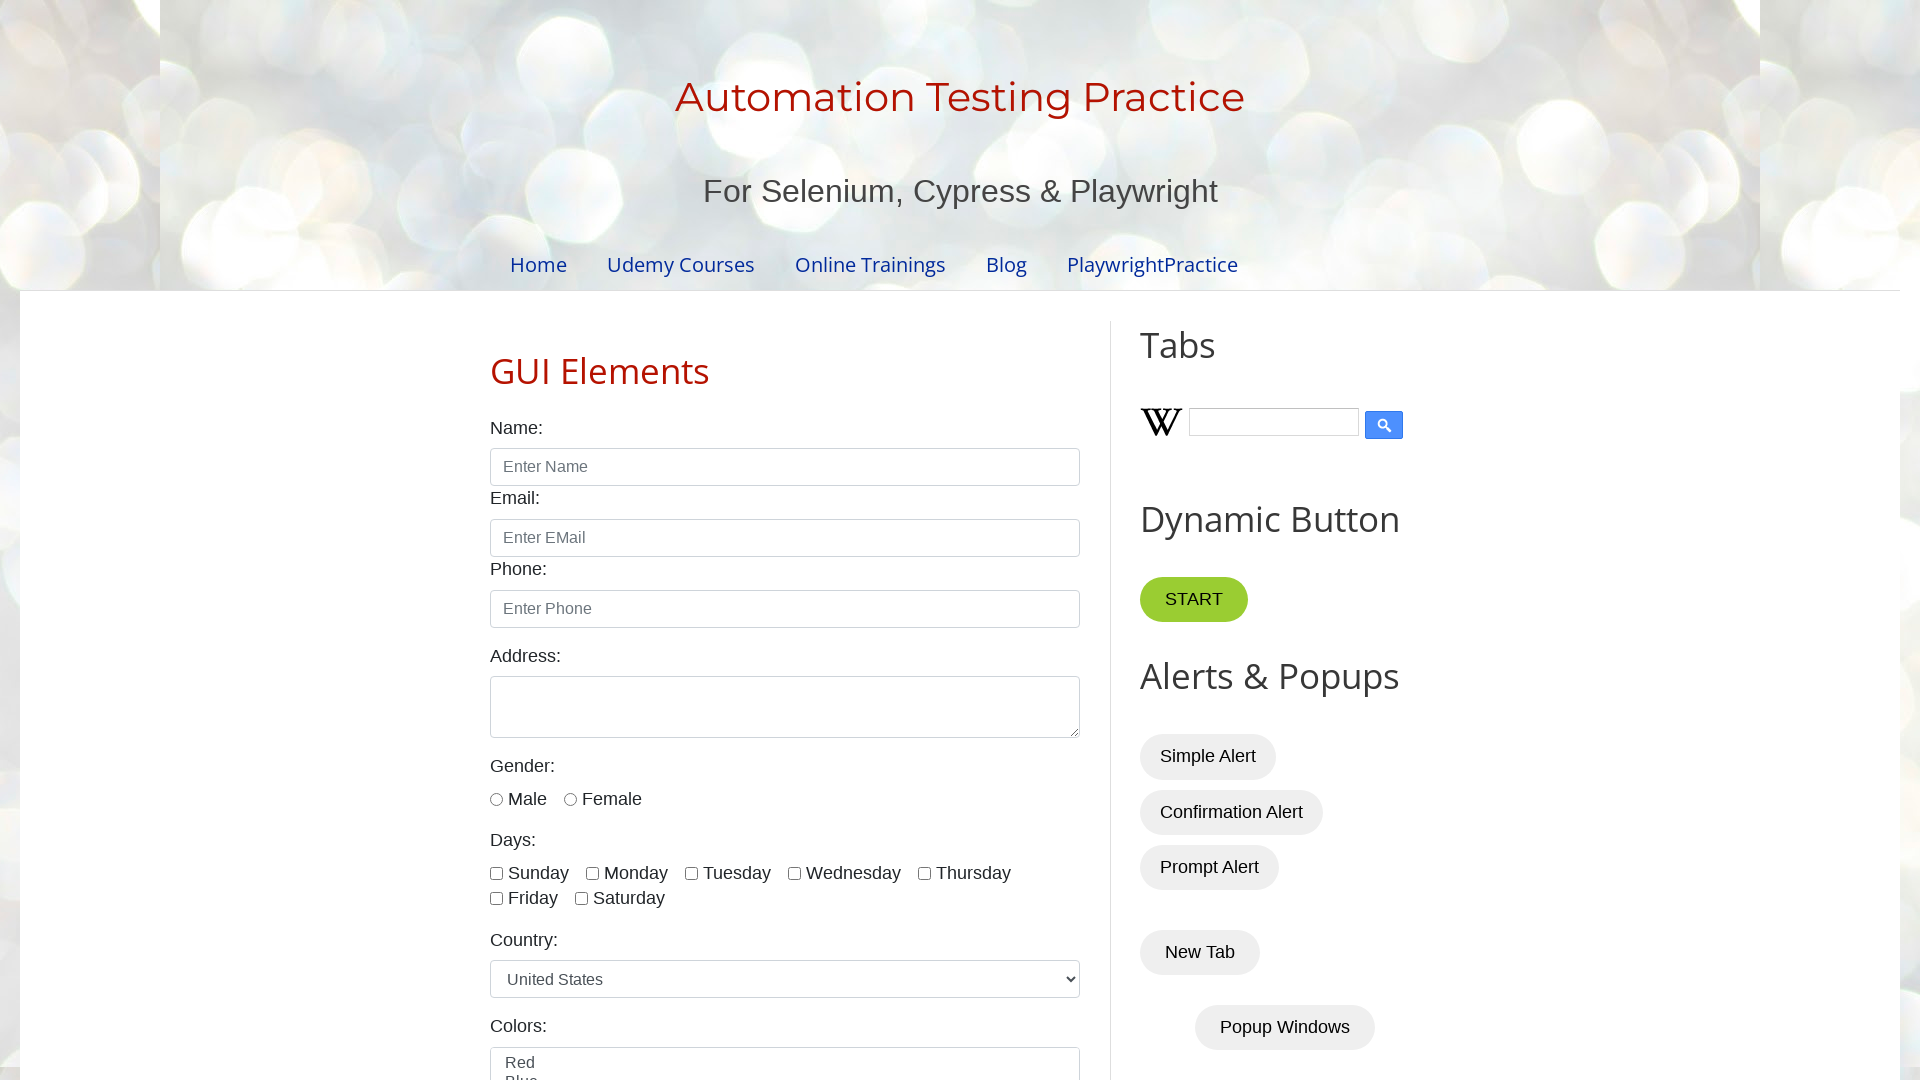

Scrolled to bottom of page using JavaScript
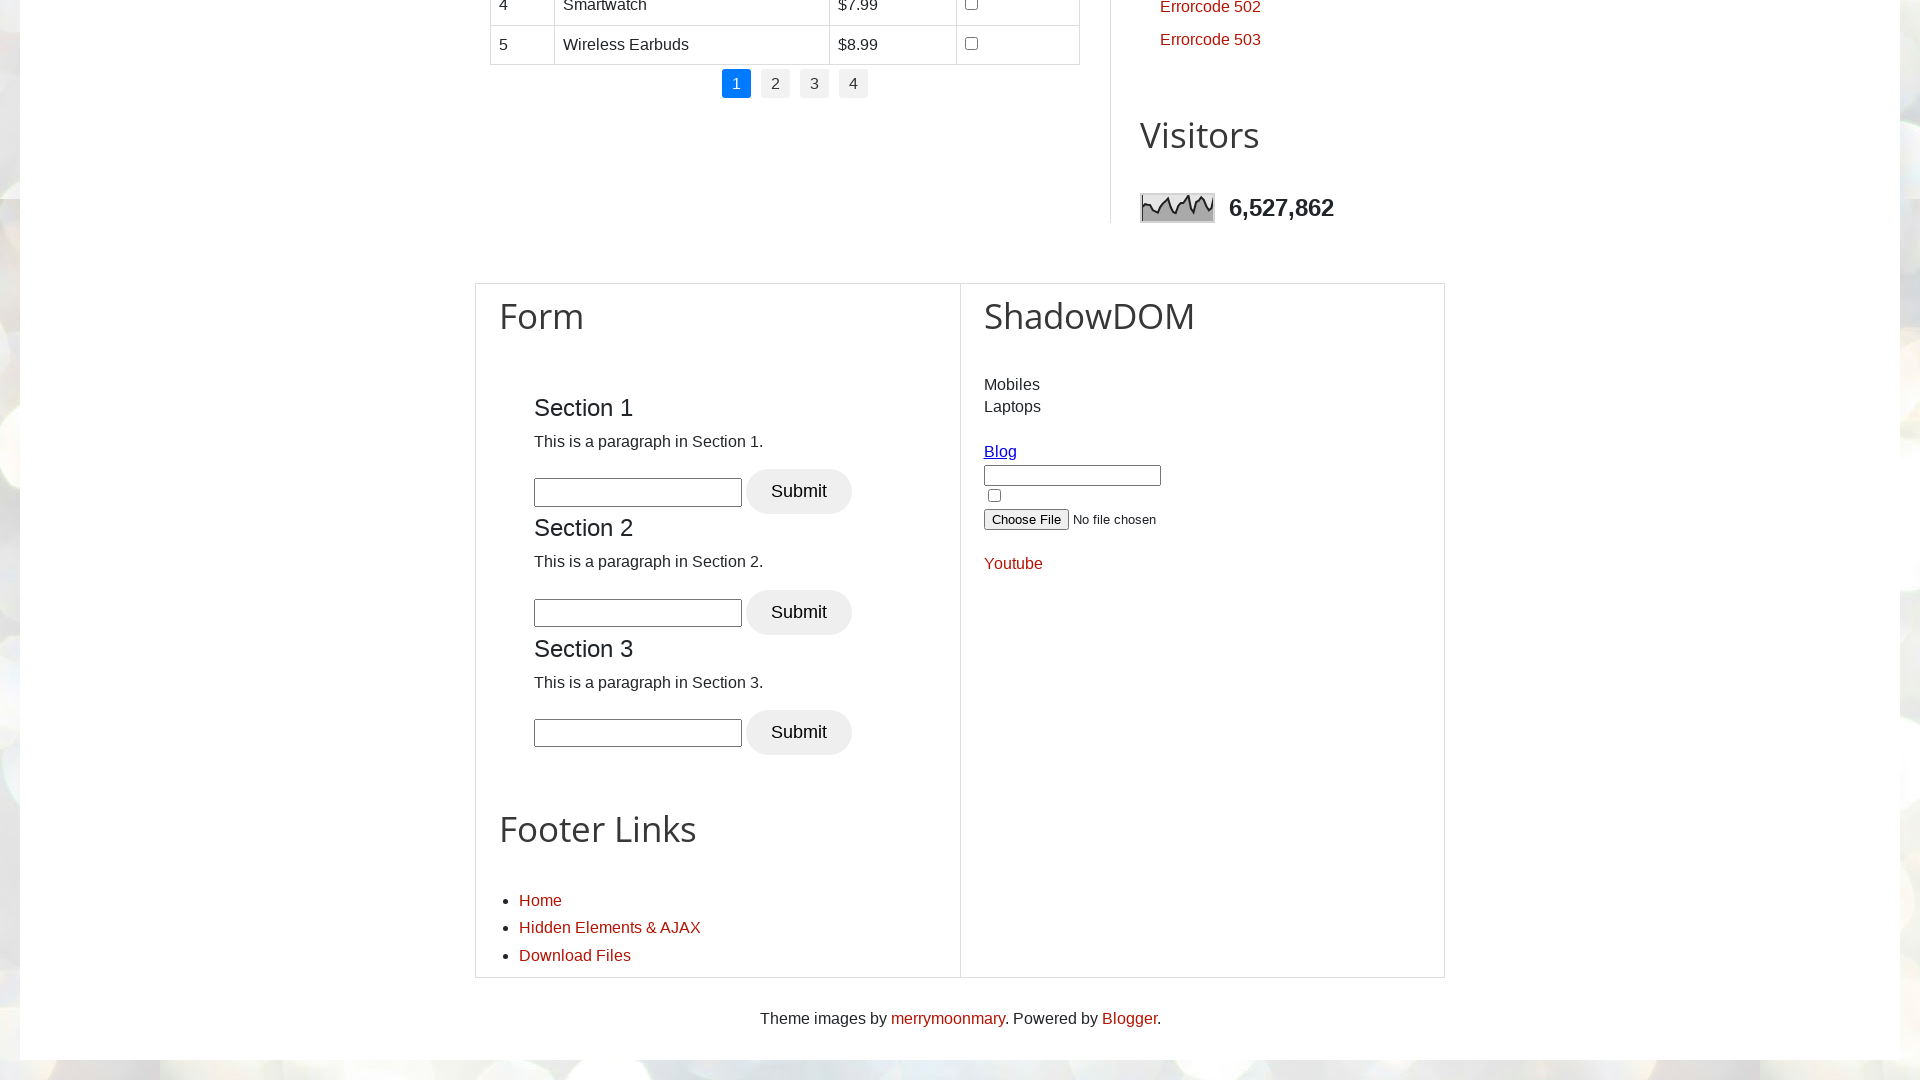

Retrieved scroll position after scrolling down: 3002
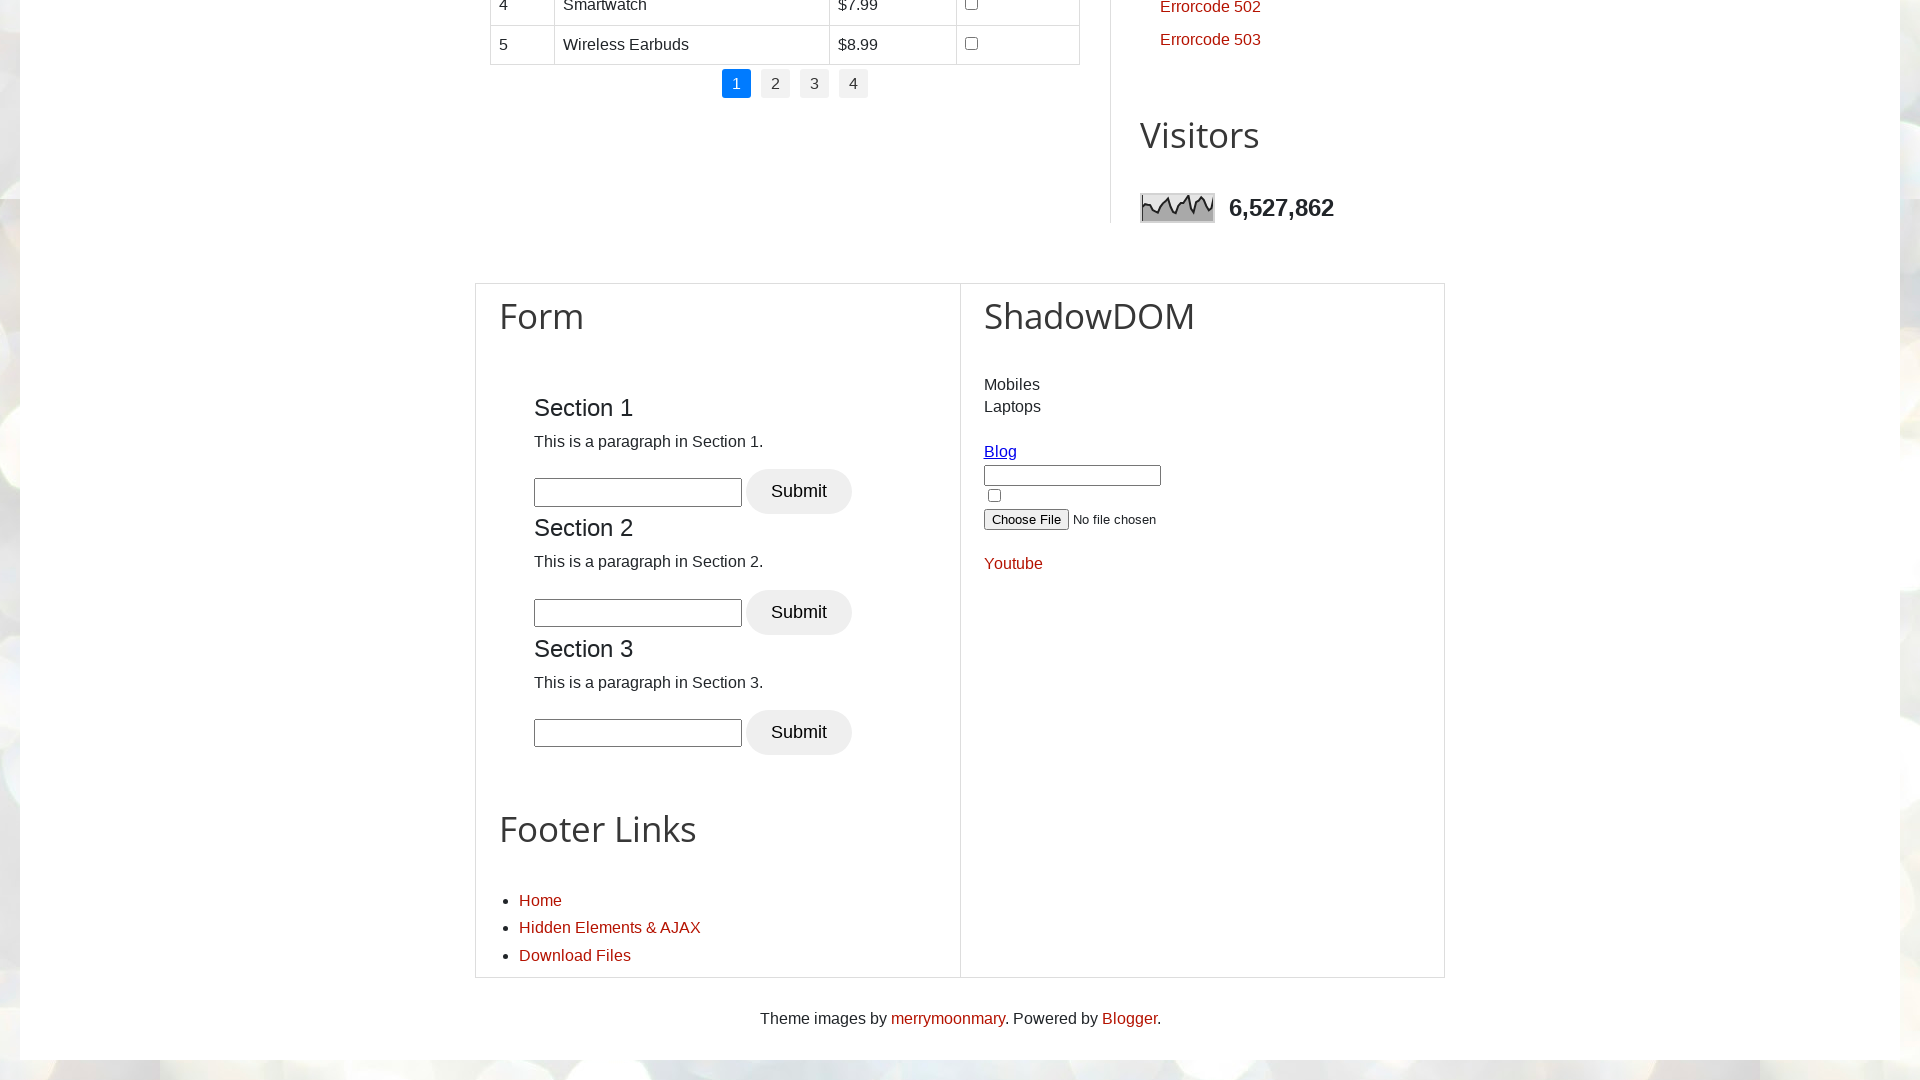

Waited 2 seconds to observe scroll
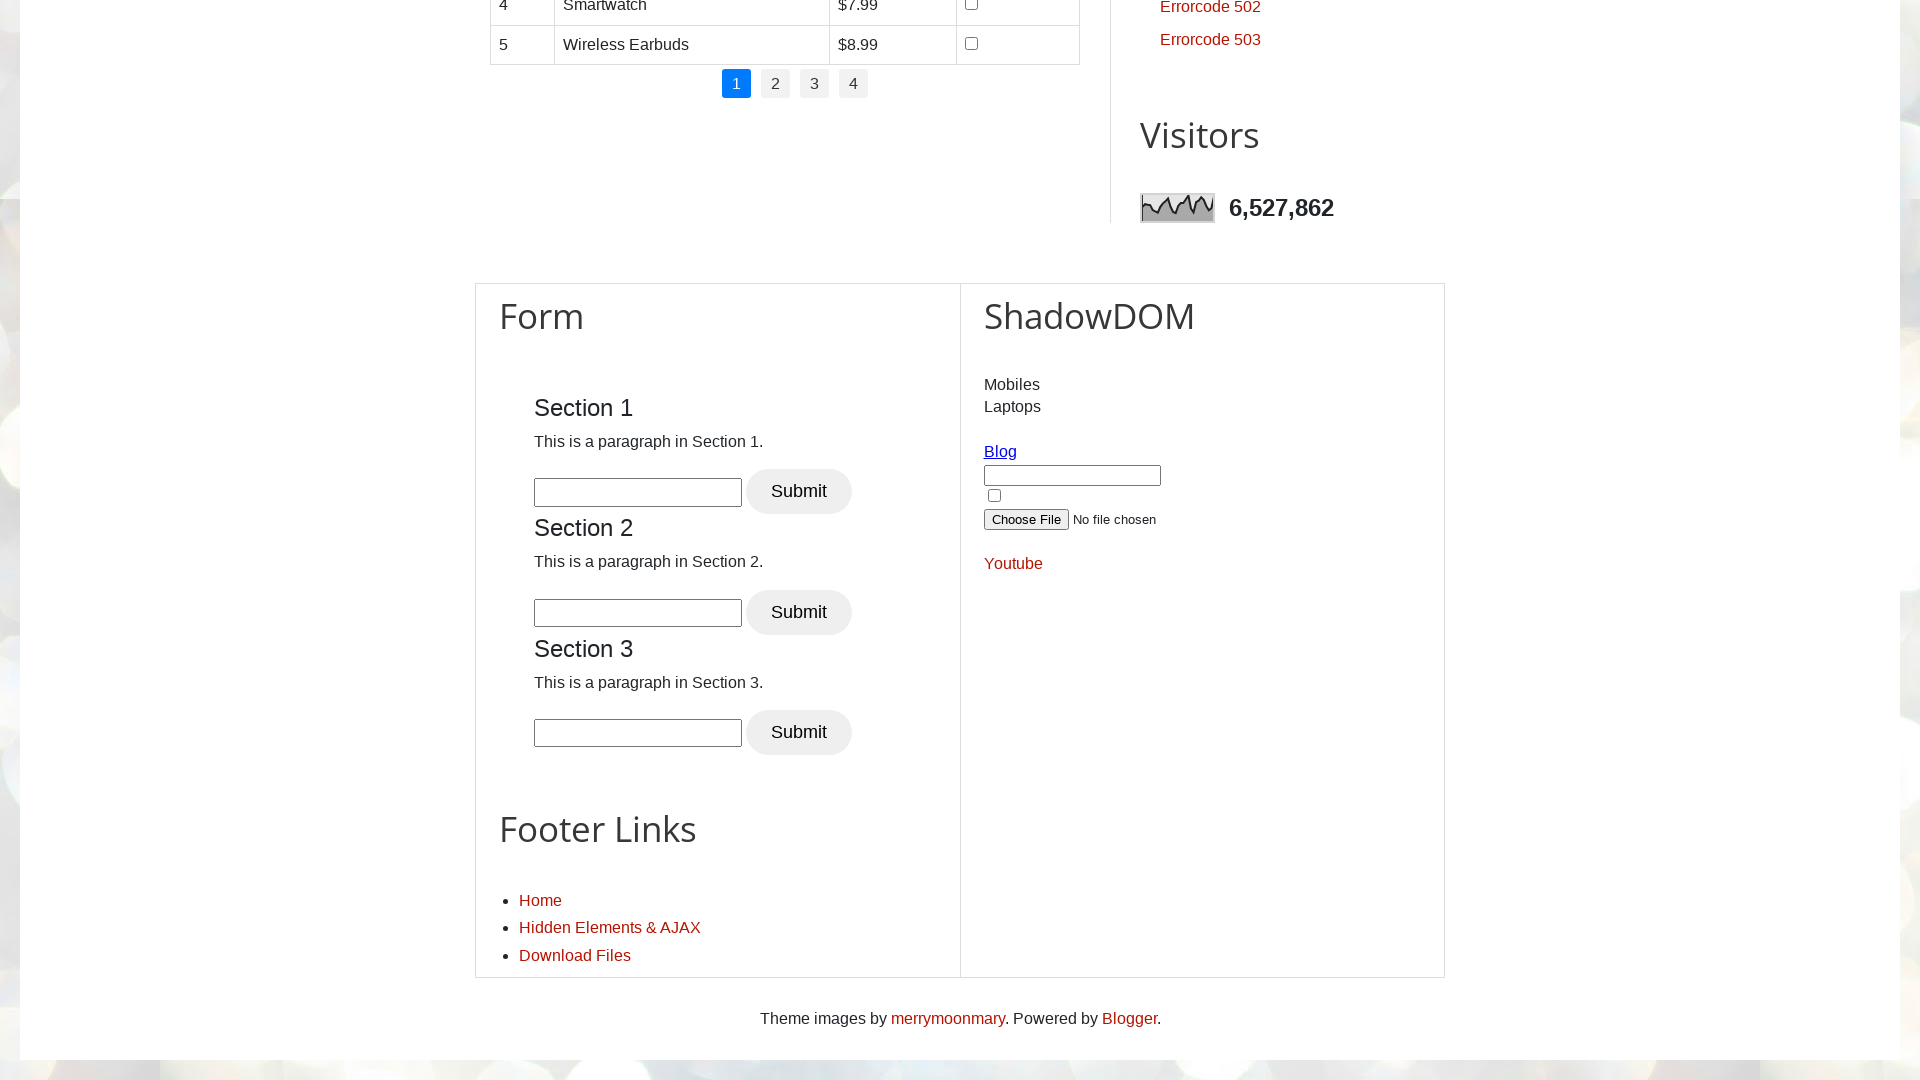

Scrolled back to top of page using JavaScript
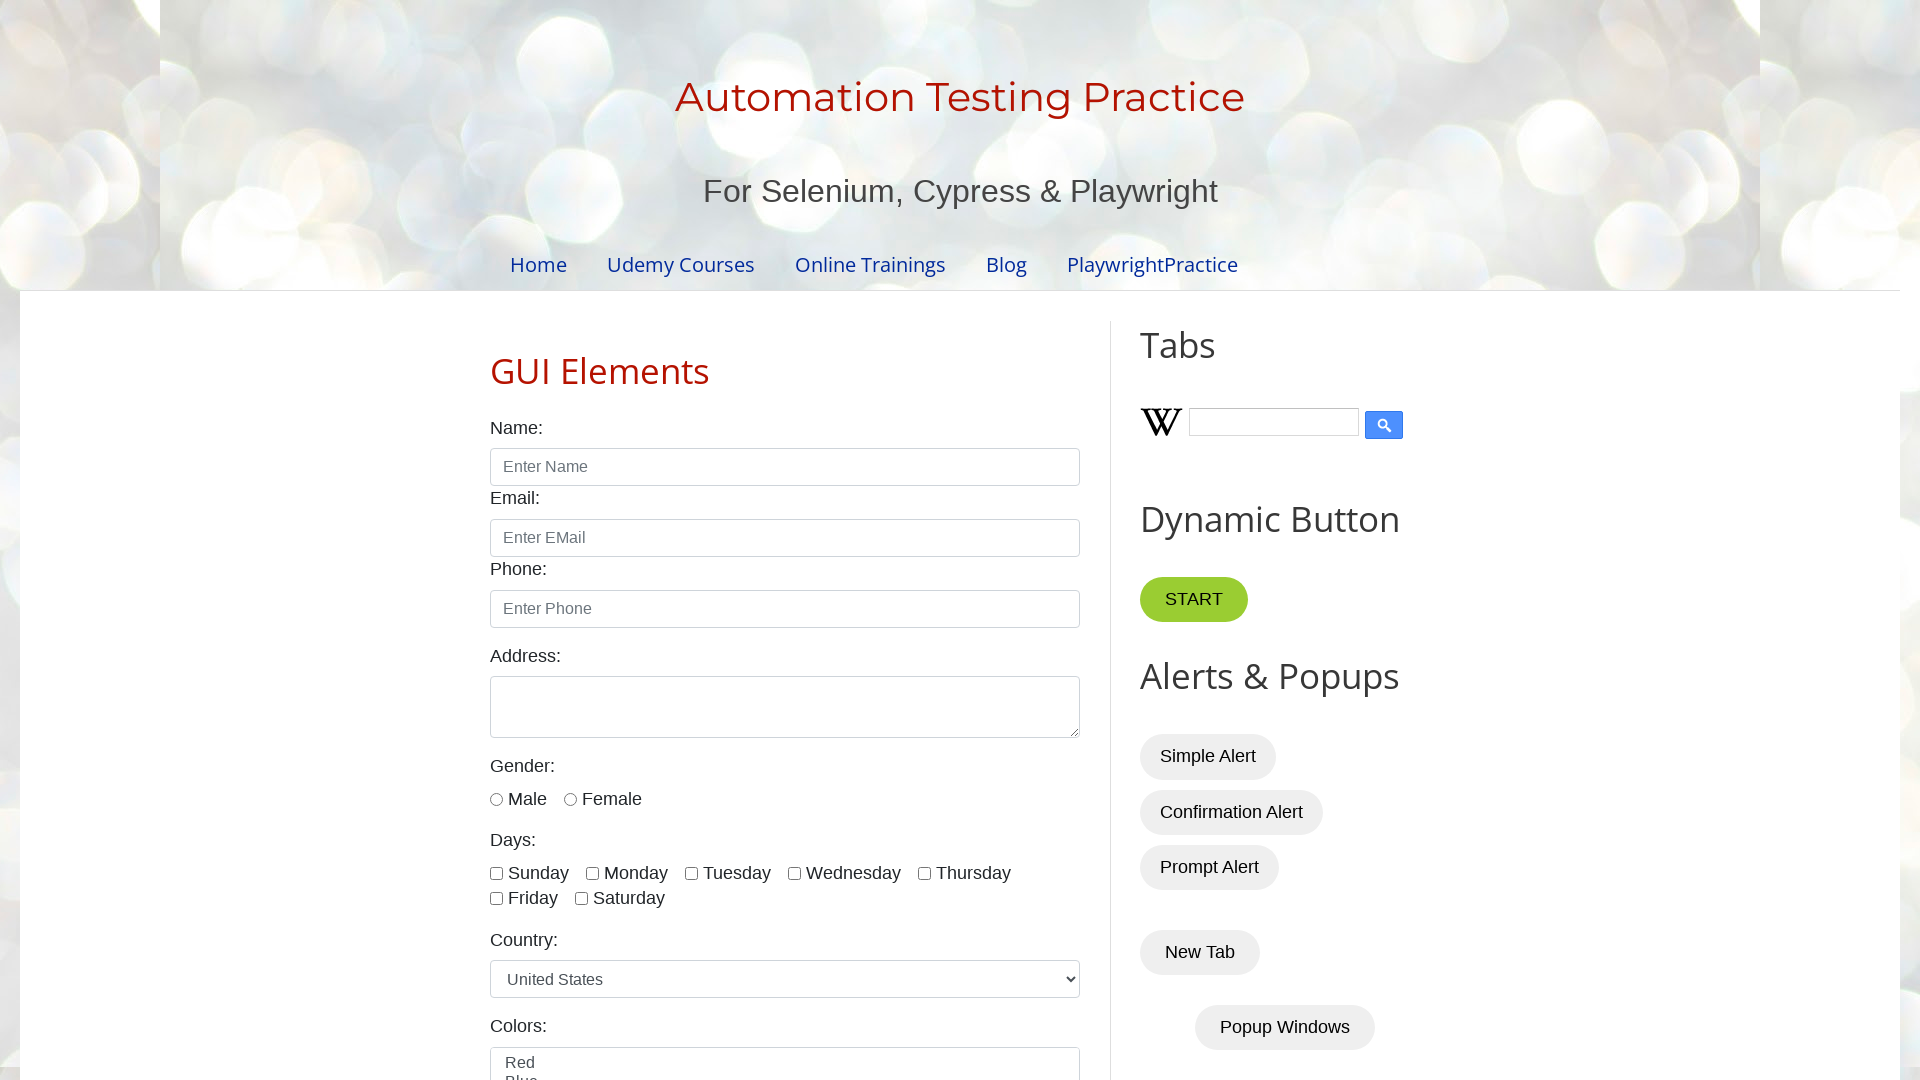

Retrieved scroll position after scrolling up: 0
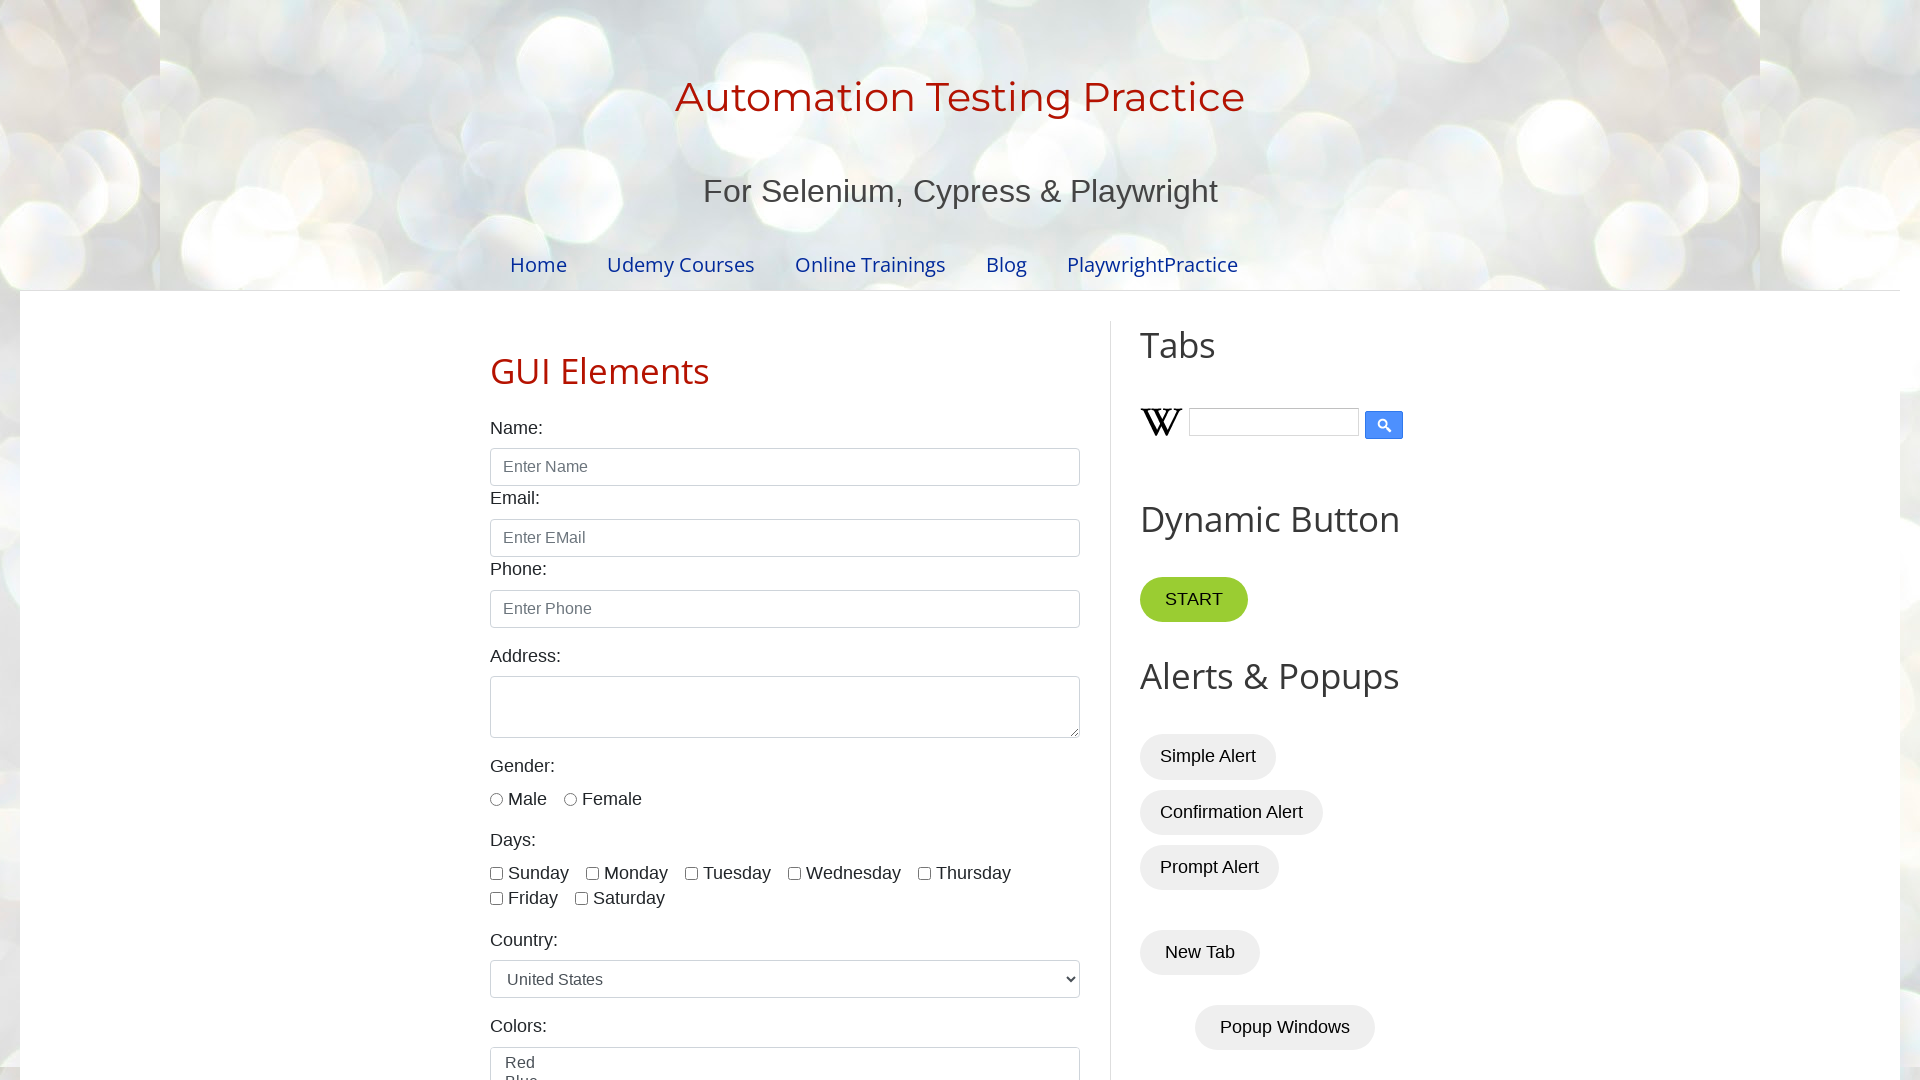

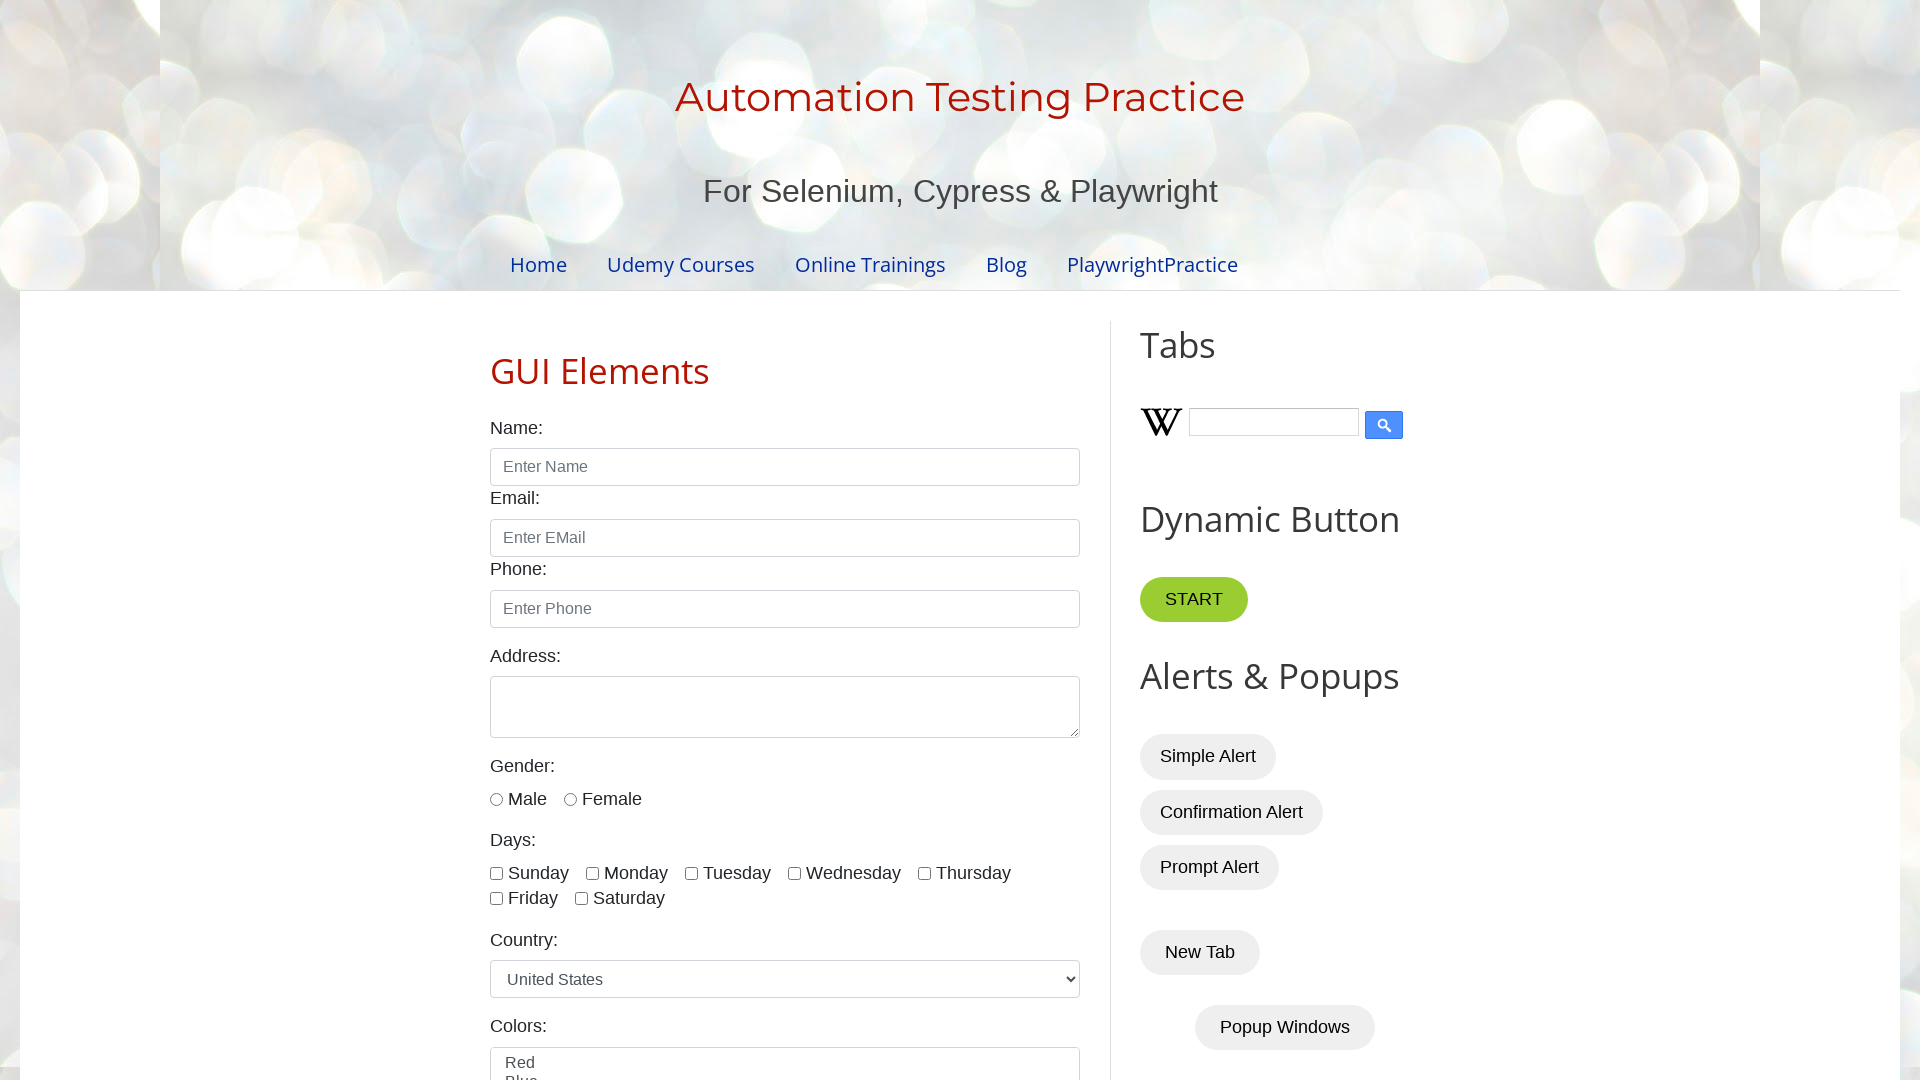